Tests clearing the complete state of all items by checking and then unchecking the "Mark all as complete" checkbox.

Starting URL: https://demo.playwright.dev/todomvc

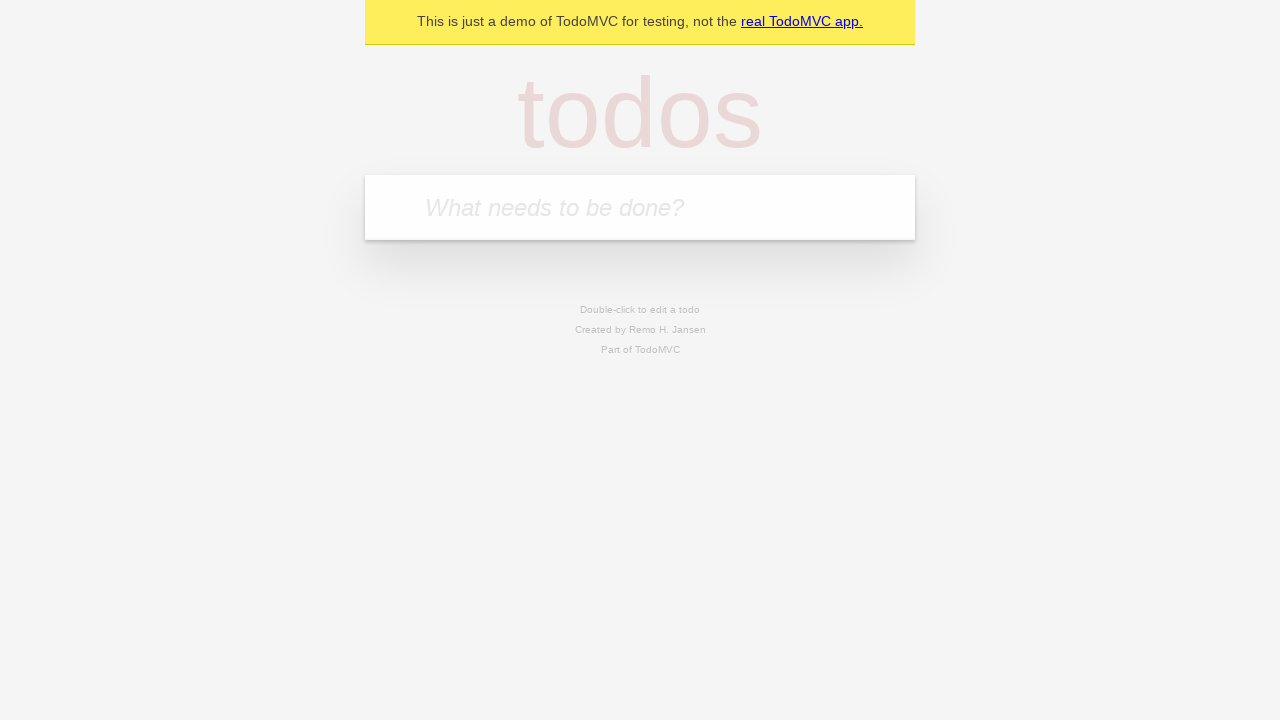

Filled todo input with 'buy some cheese' on internal:attr=[placeholder="What needs to be done?"i]
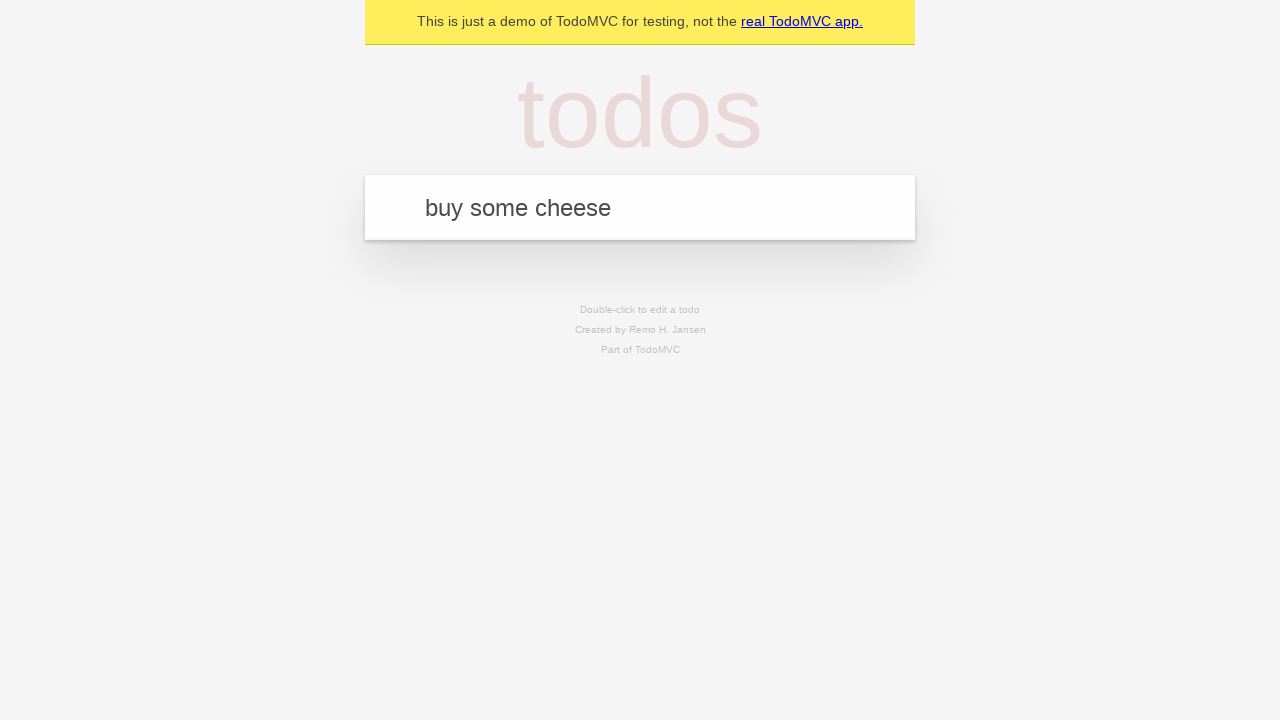

Pressed Enter to create todo 'buy some cheese' on internal:attr=[placeholder="What needs to be done?"i]
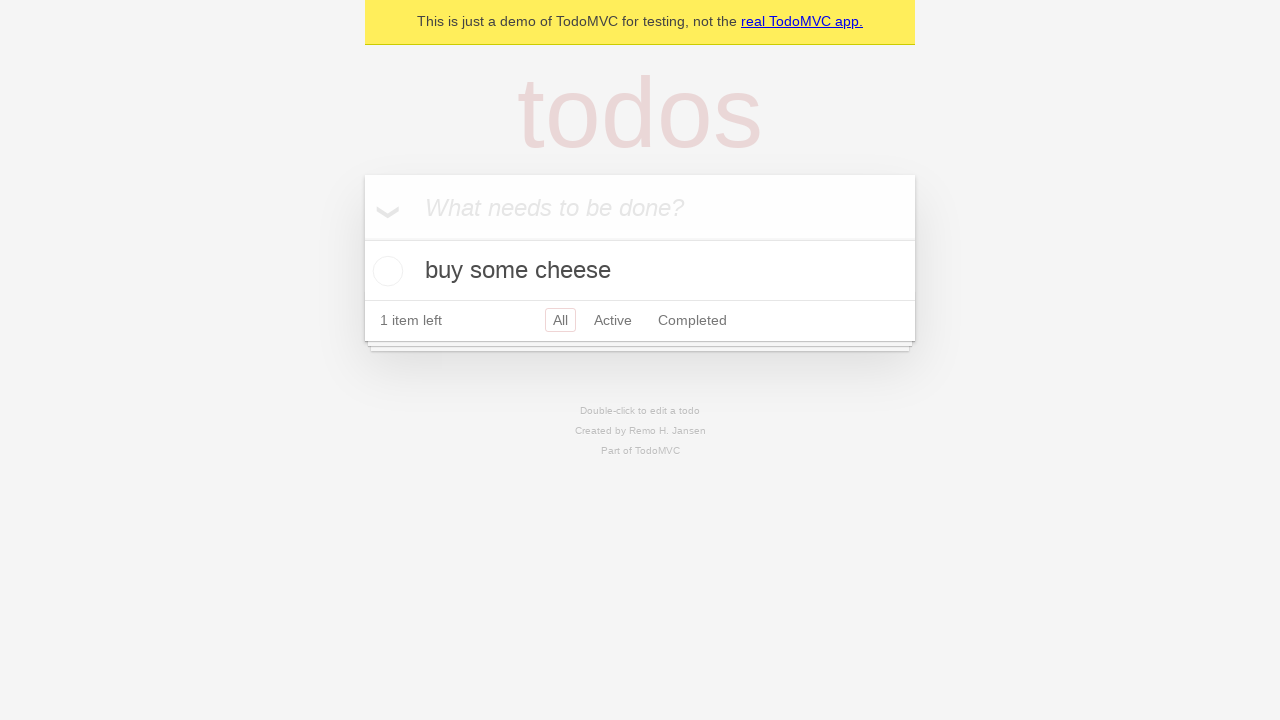

Filled todo input with 'feed the cat' on internal:attr=[placeholder="What needs to be done?"i]
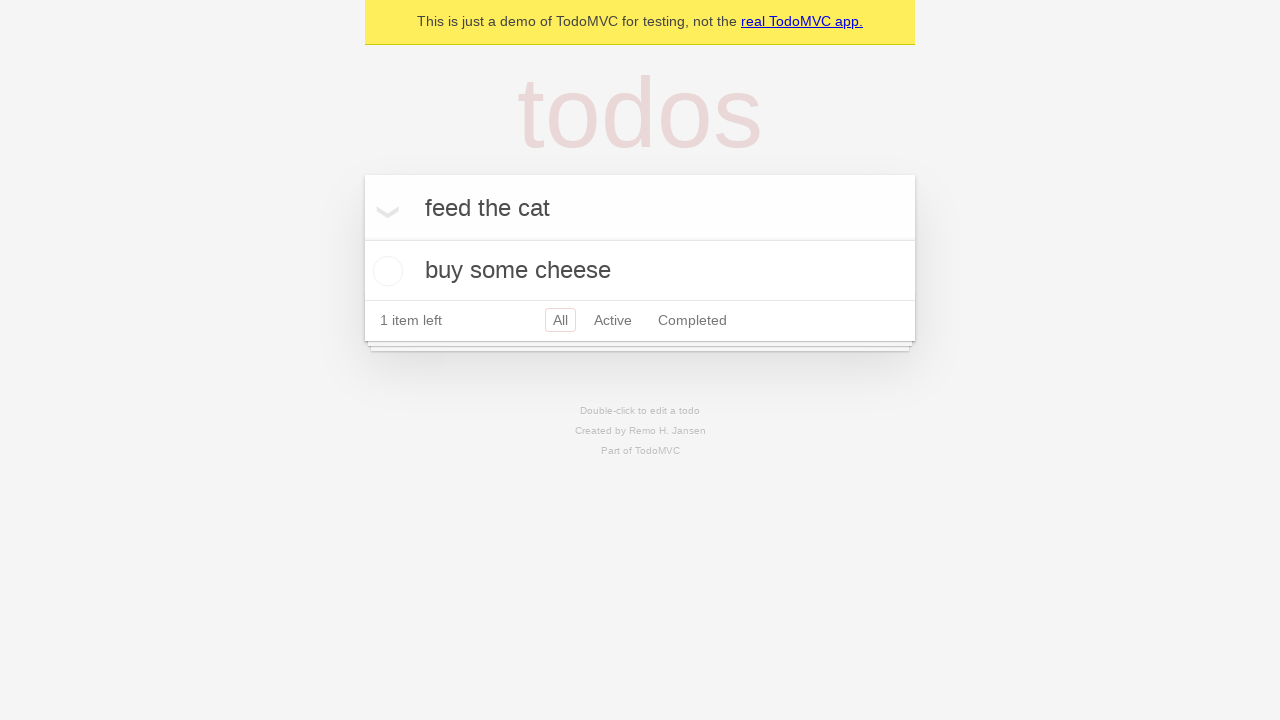

Pressed Enter to create todo 'feed the cat' on internal:attr=[placeholder="What needs to be done?"i]
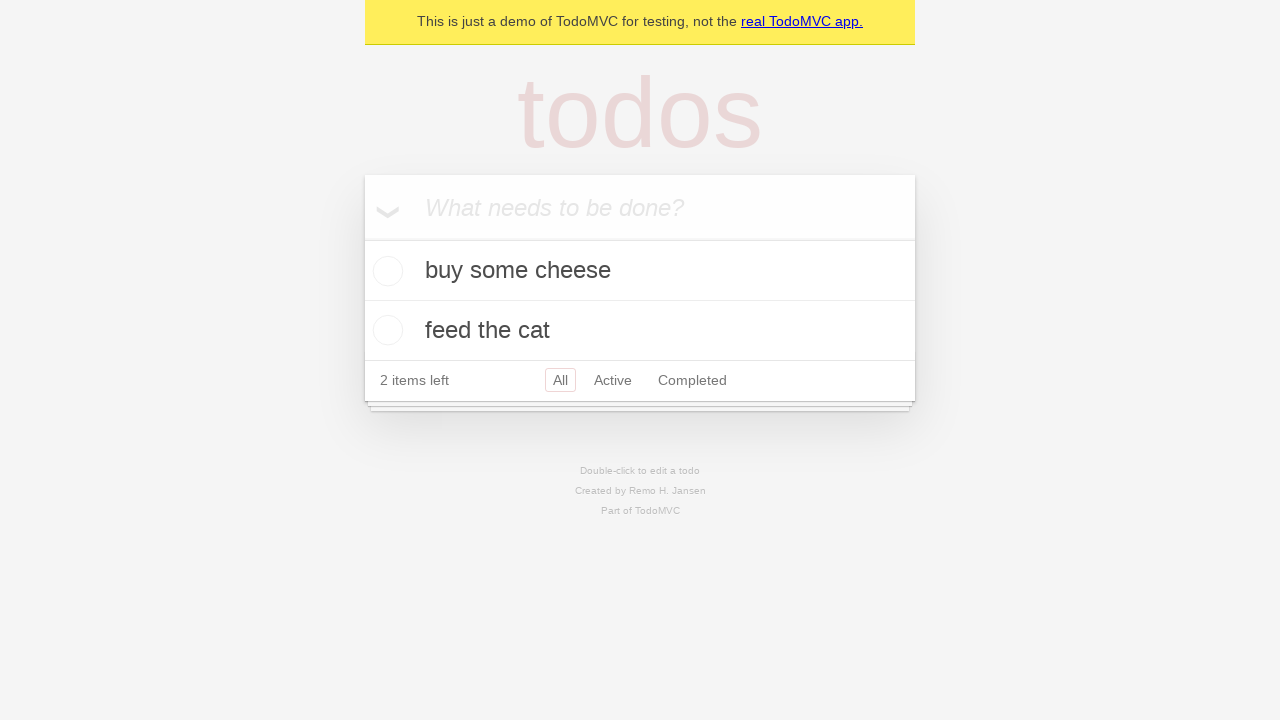

Filled todo input with 'book a doctors appointment' on internal:attr=[placeholder="What needs to be done?"i]
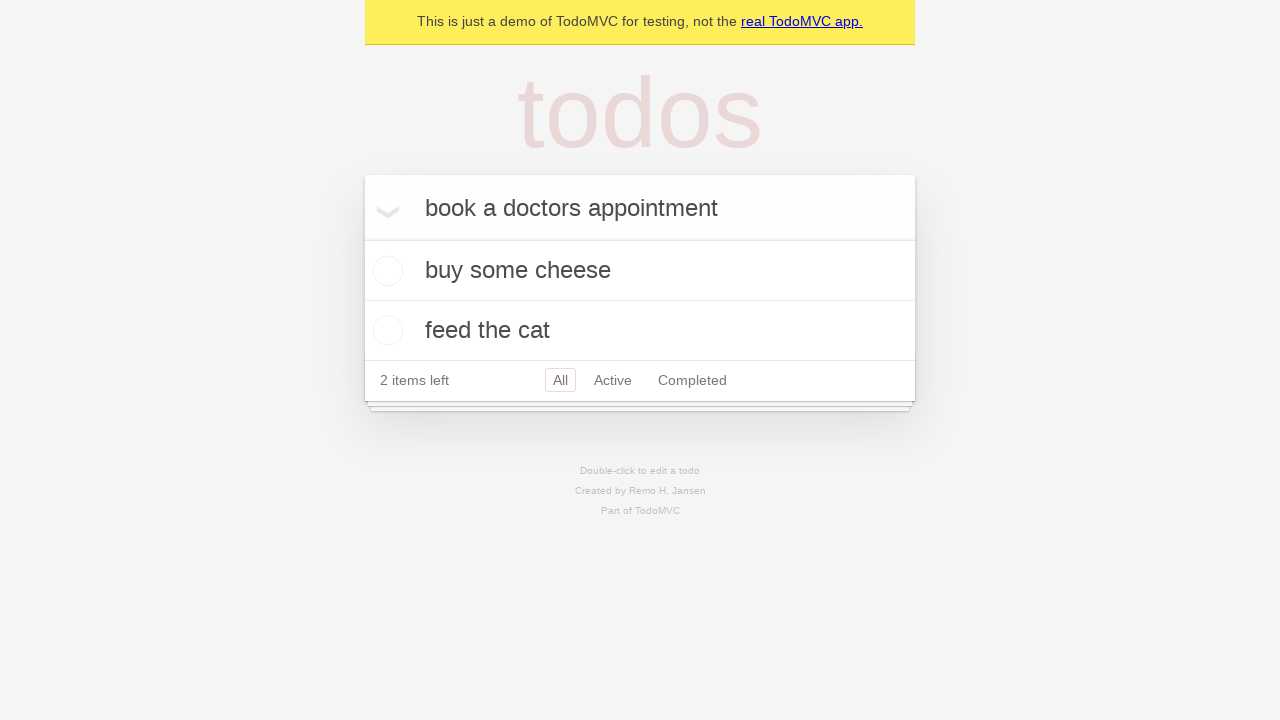

Pressed Enter to create todo 'book a doctors appointment' on internal:attr=[placeholder="What needs to be done?"i]
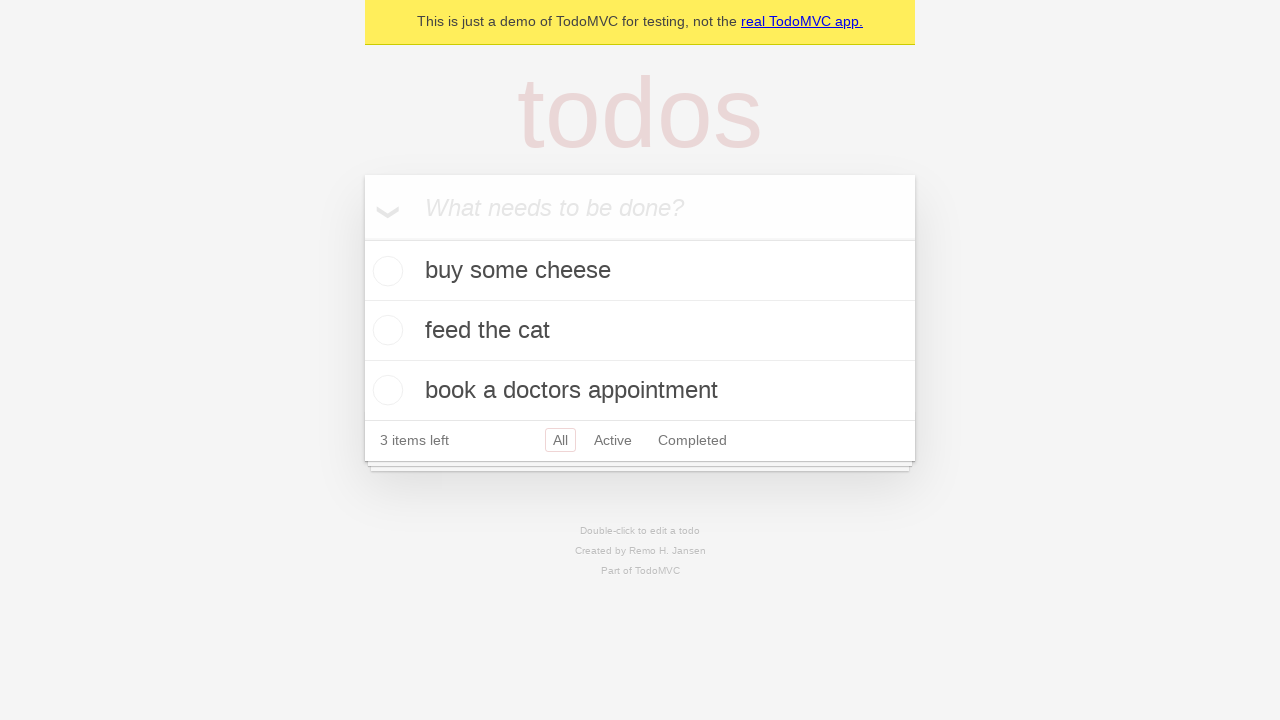

Clicked 'Mark all as complete' checkbox to check all items at (362, 238) on internal:label="Mark all as complete"i
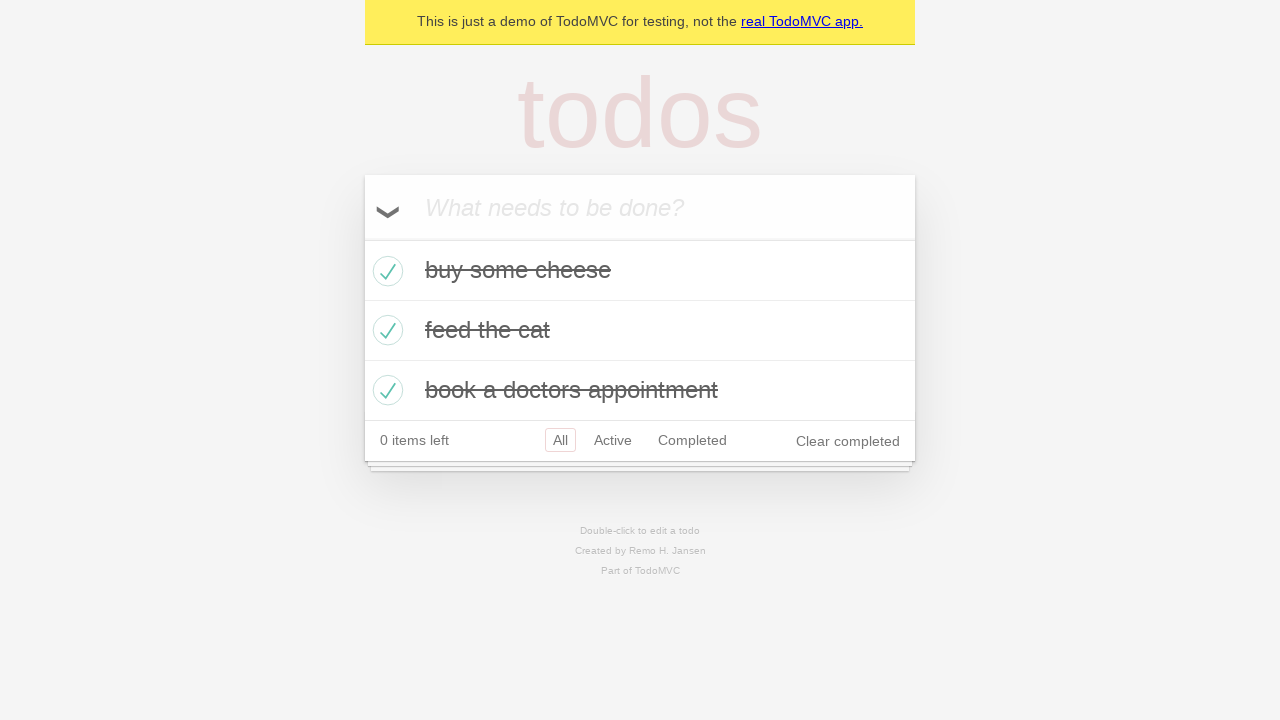

Clicked 'Mark all as complete' checkbox to uncheck all items at (362, 238) on internal:label="Mark all as complete"i
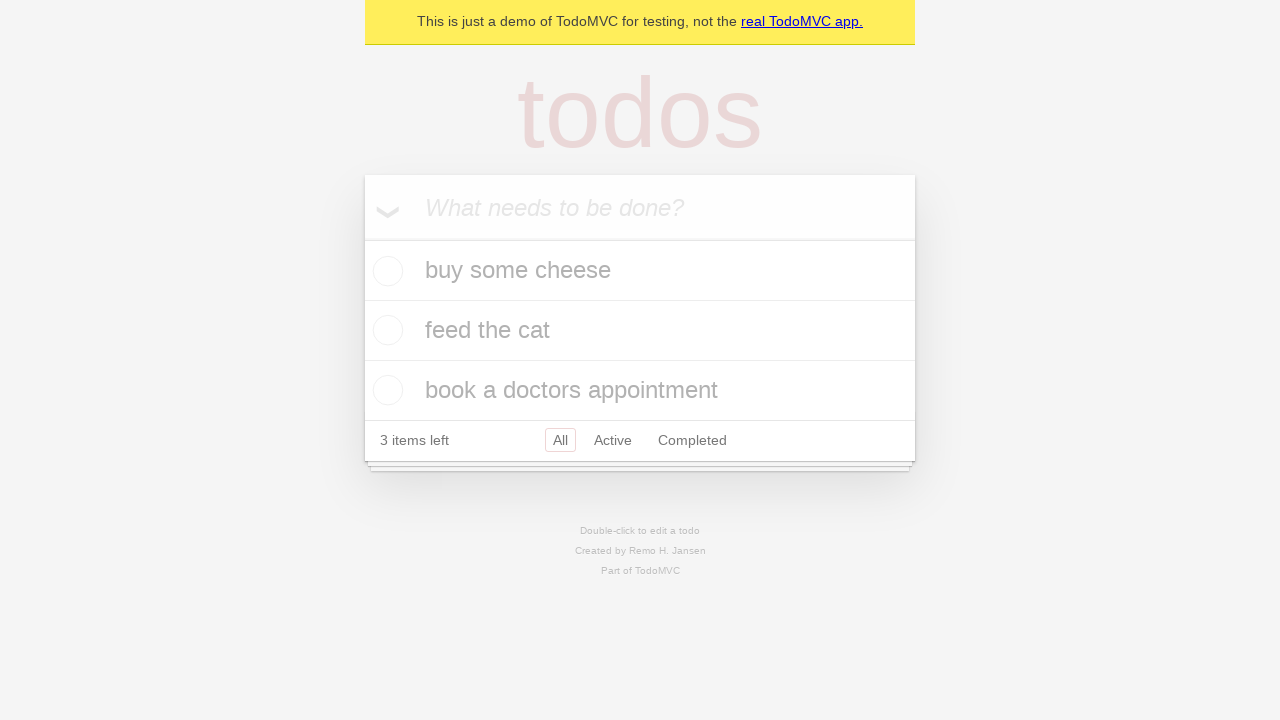

Waited for todo items to be visible in the DOM
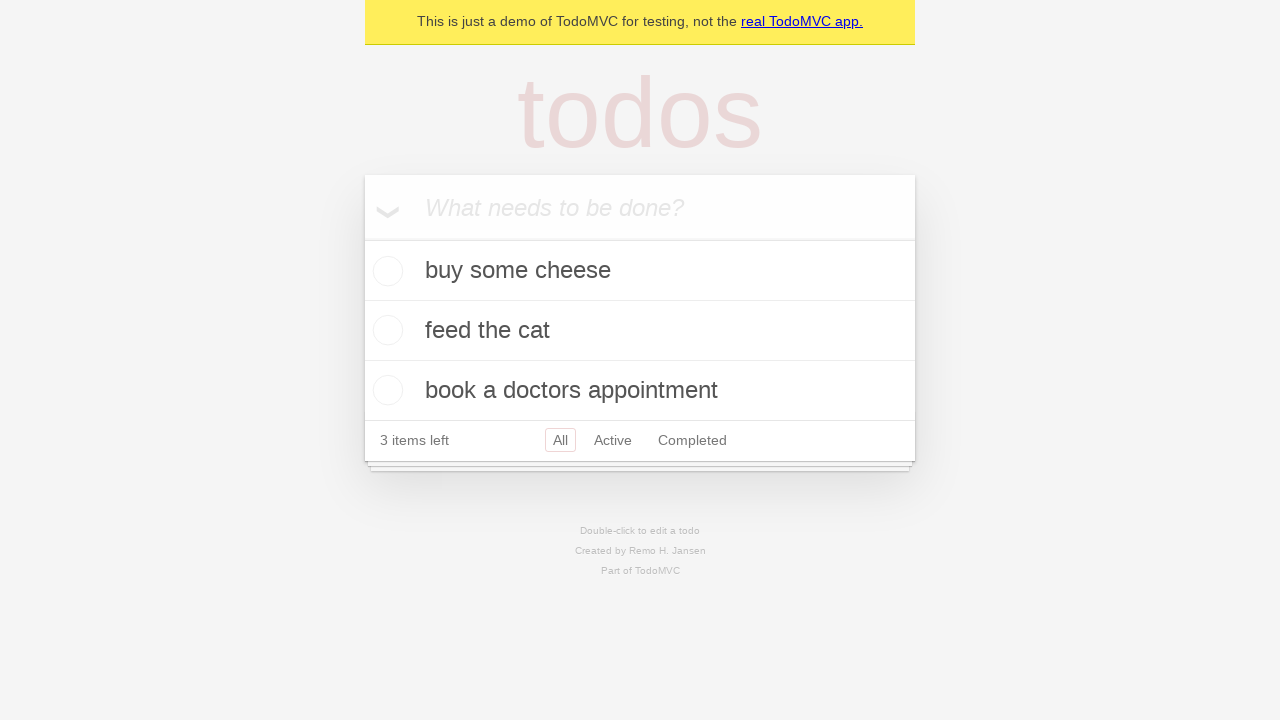

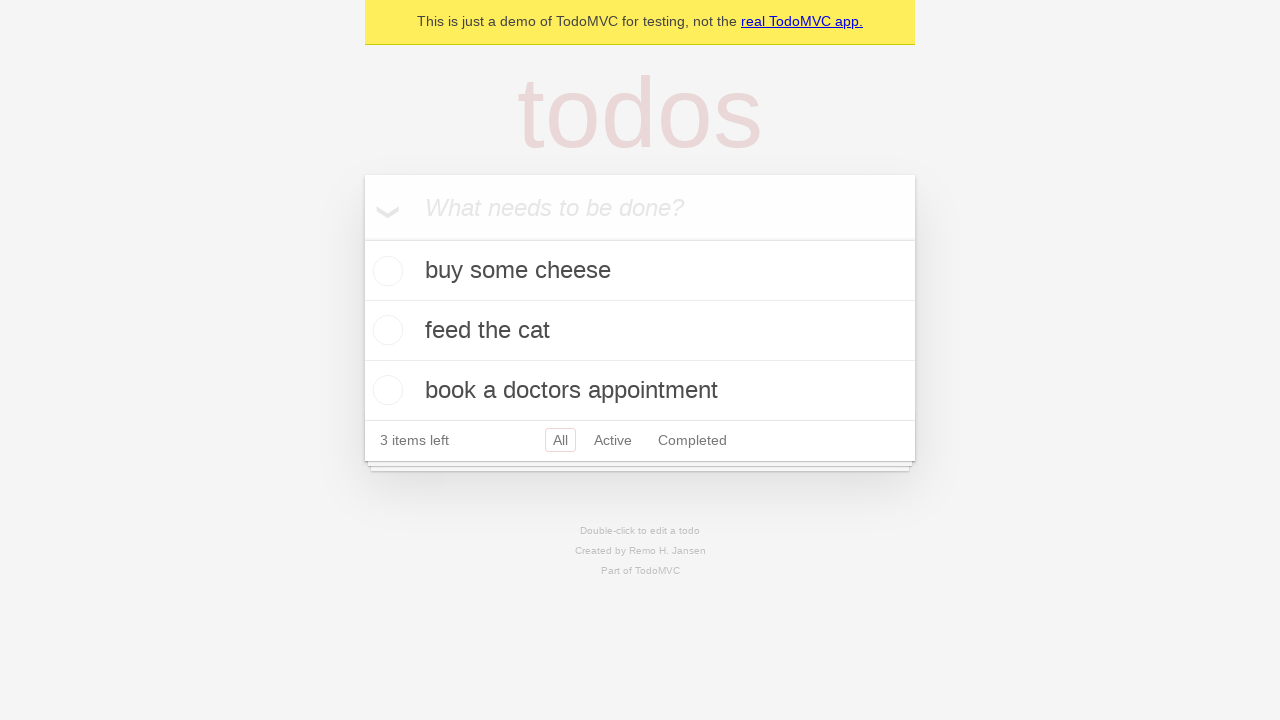